Tests a web form by clicking a checkbox, entering text into a text field, and submitting the form. Verifies the form submission was successful by checking the result page.

Starting URL: https://www.selenium.dev/selenium/web/web-form.html

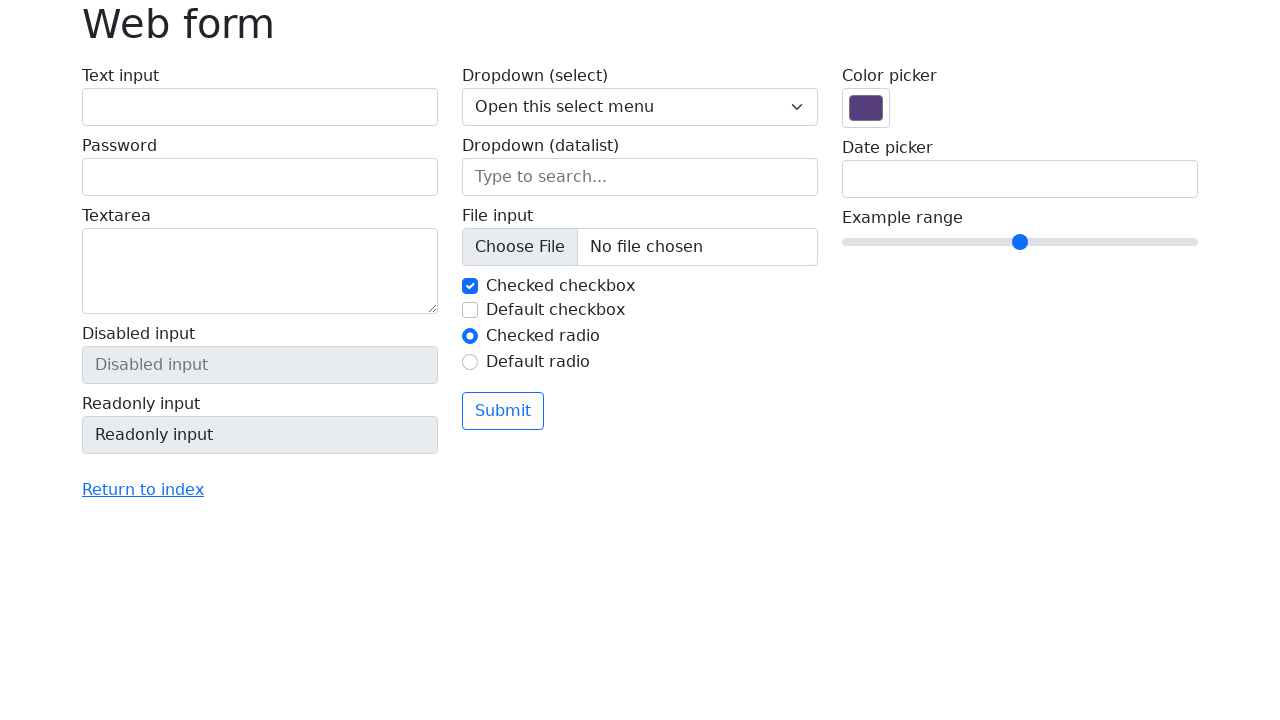

Clicked the second checkbox (my-check-2) at (470, 310) on #my-check-2
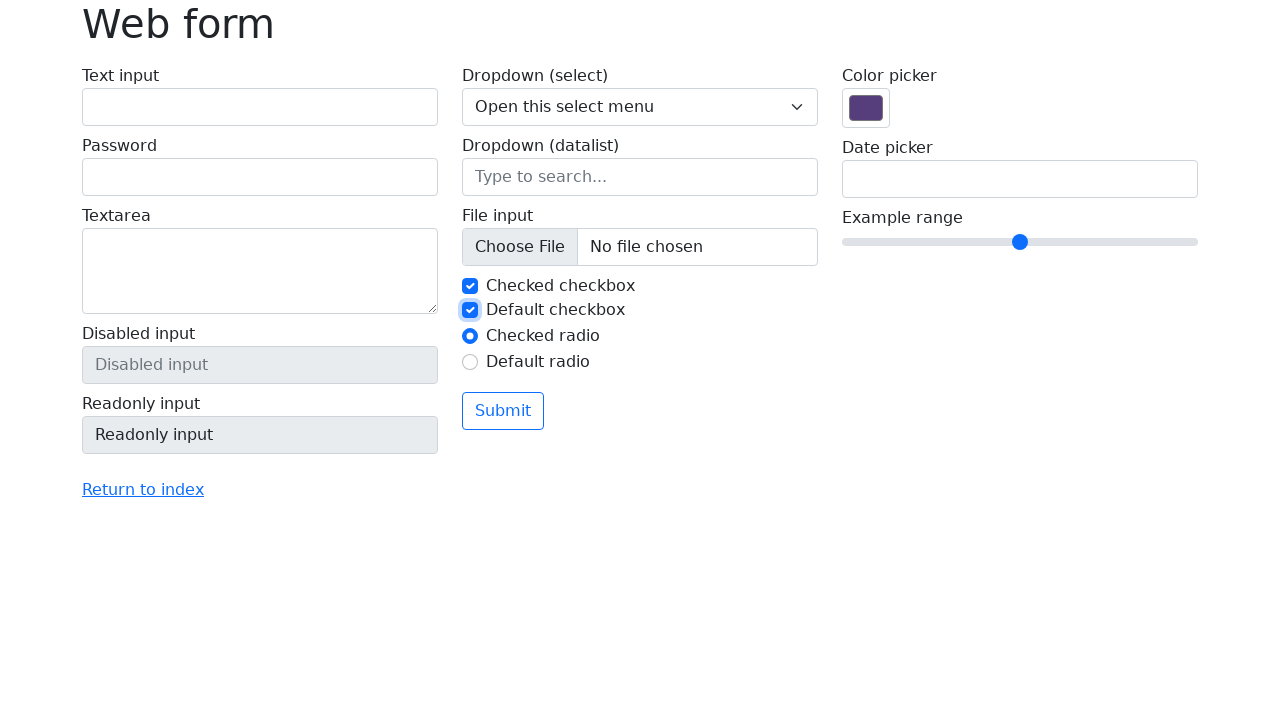

Filled text field with 'Selenium' on input[name='my-text']
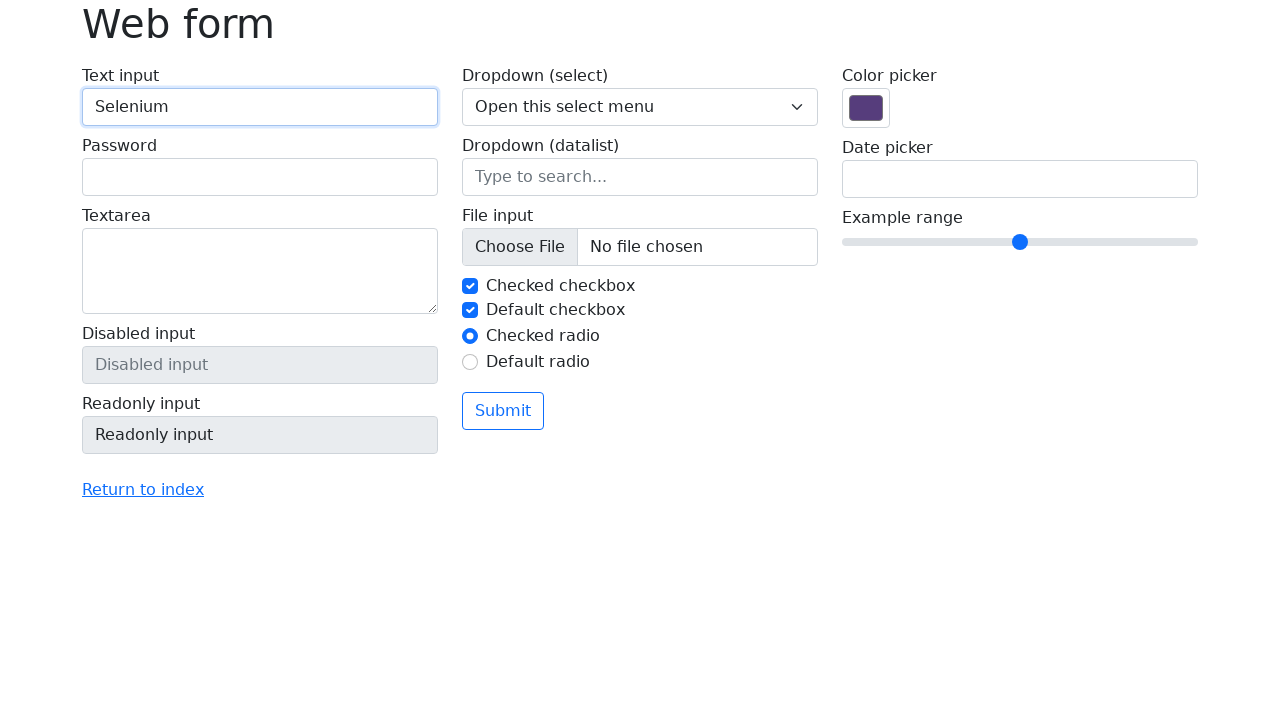

Clicked the submit button at (503, 411) on button
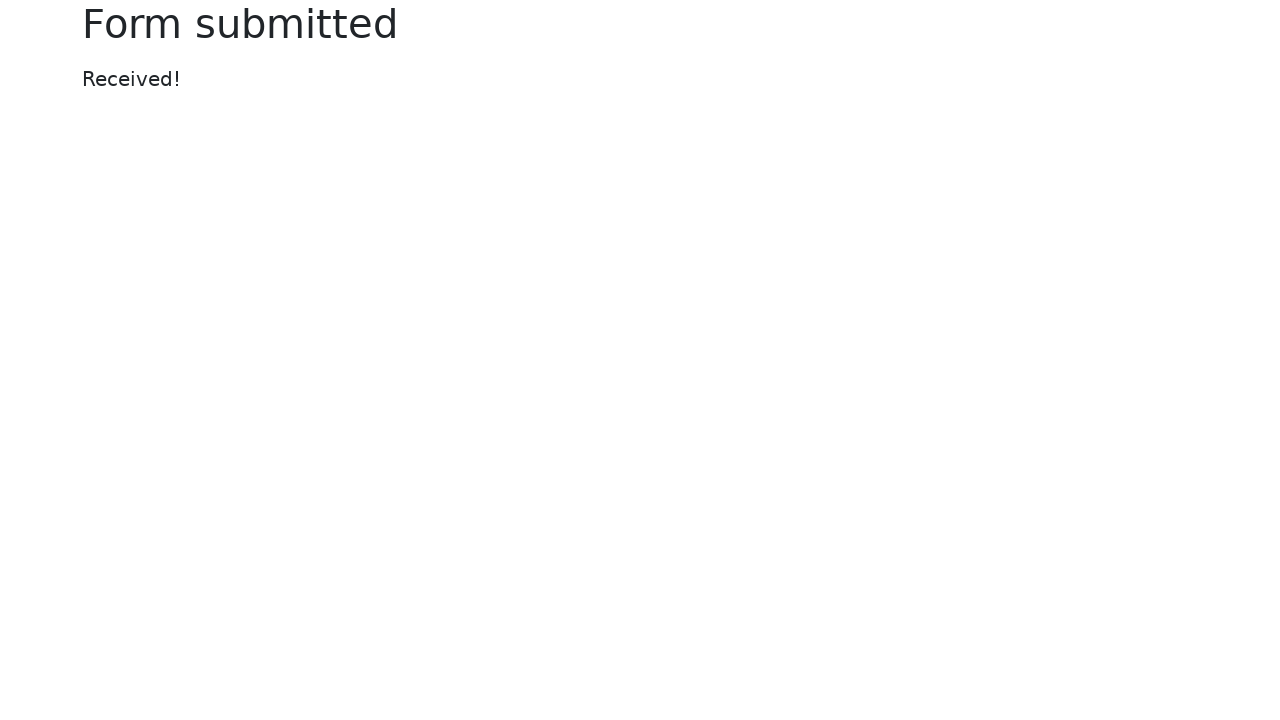

Result page loaded with message element
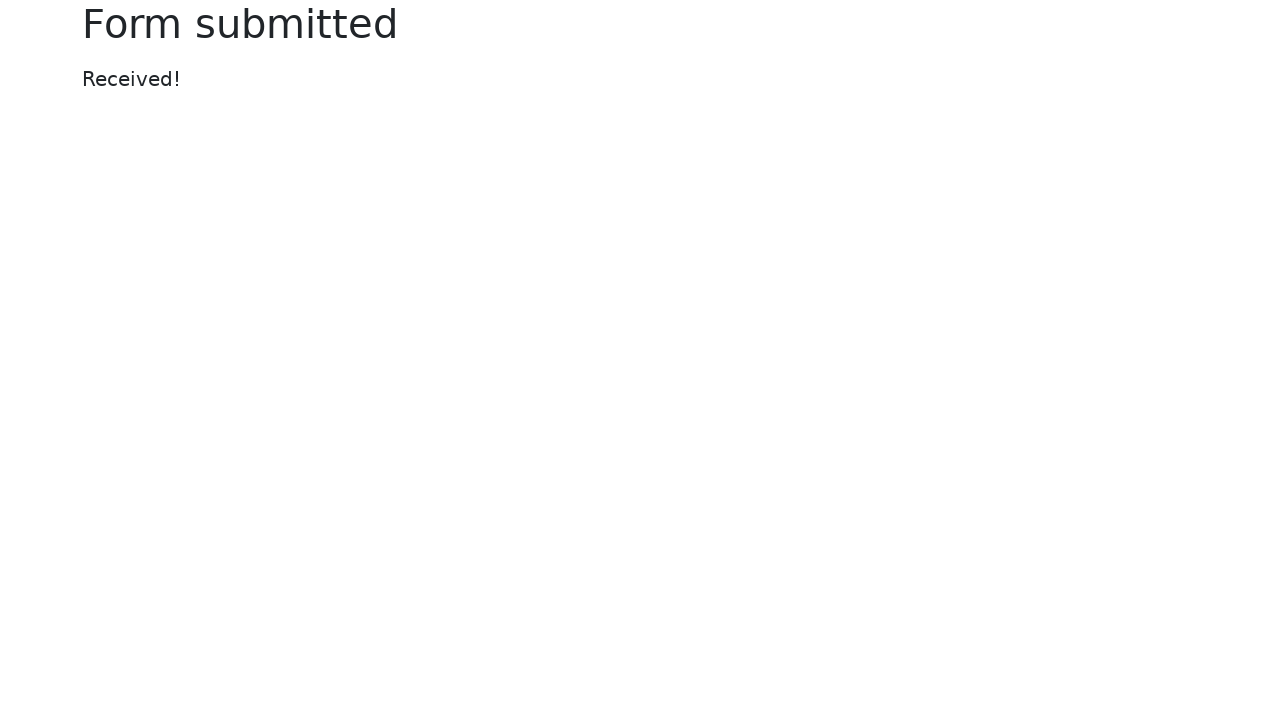

Verified page title is 'Web form - target page'
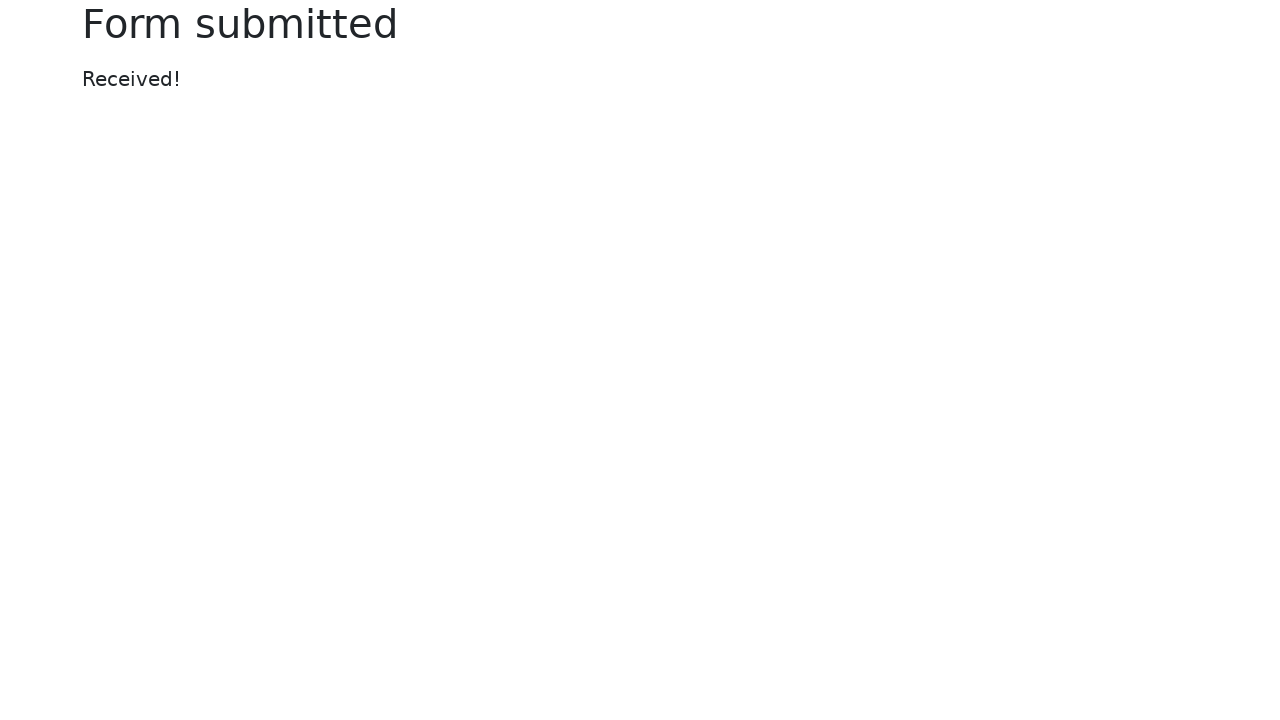

Verified message content is 'Received!' - form submission successful
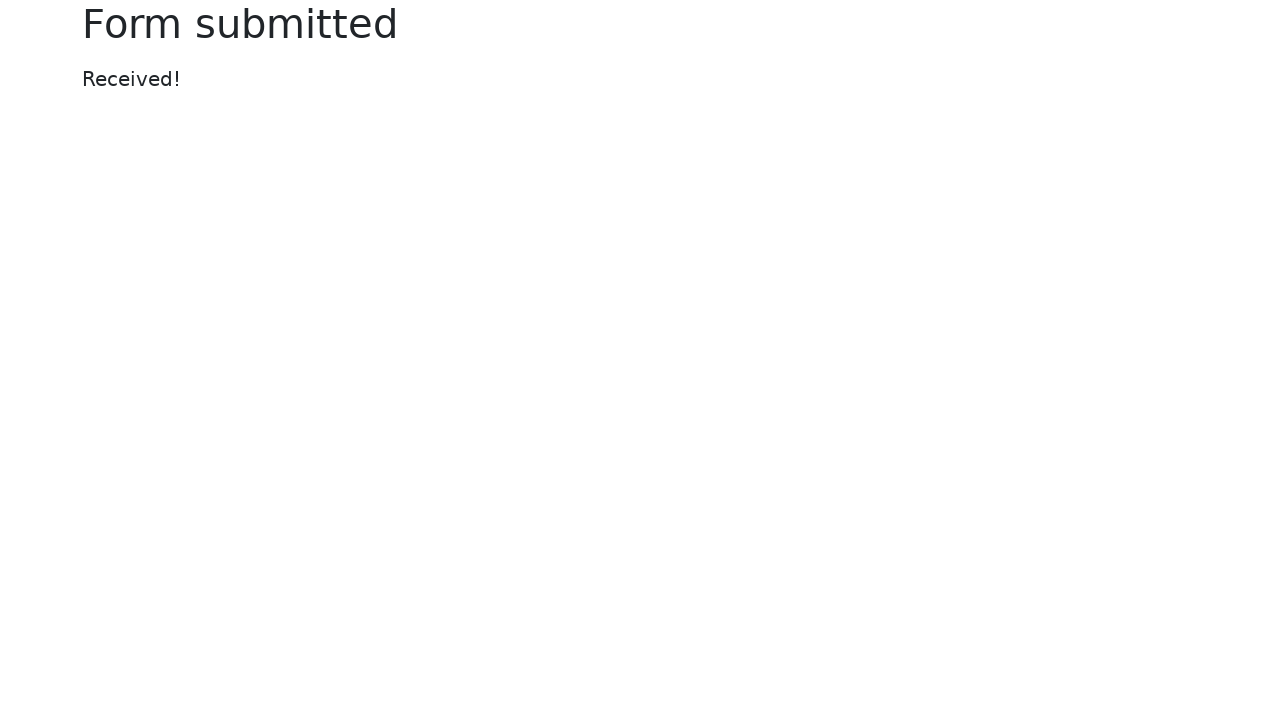

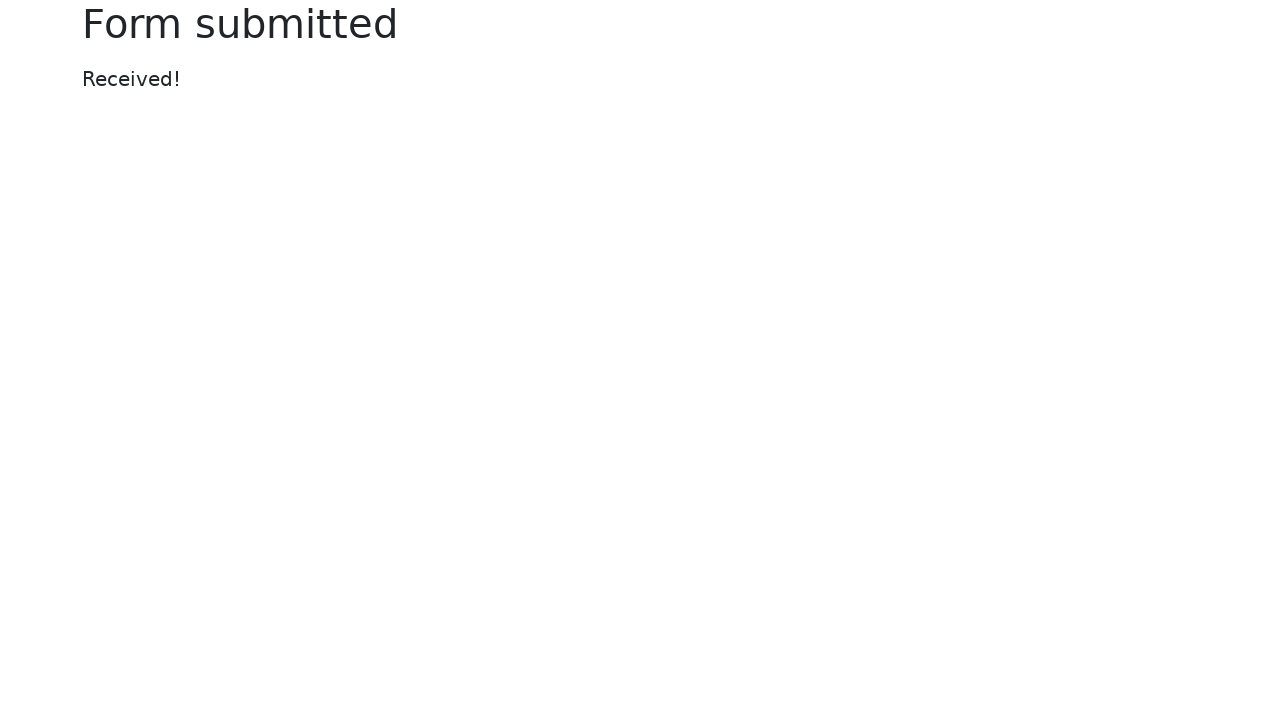